Tests dismissing a JavaScript prompt without entering text and verifying the null result

Starting URL: https://the-internet.herokuapp.com/javascript_alerts

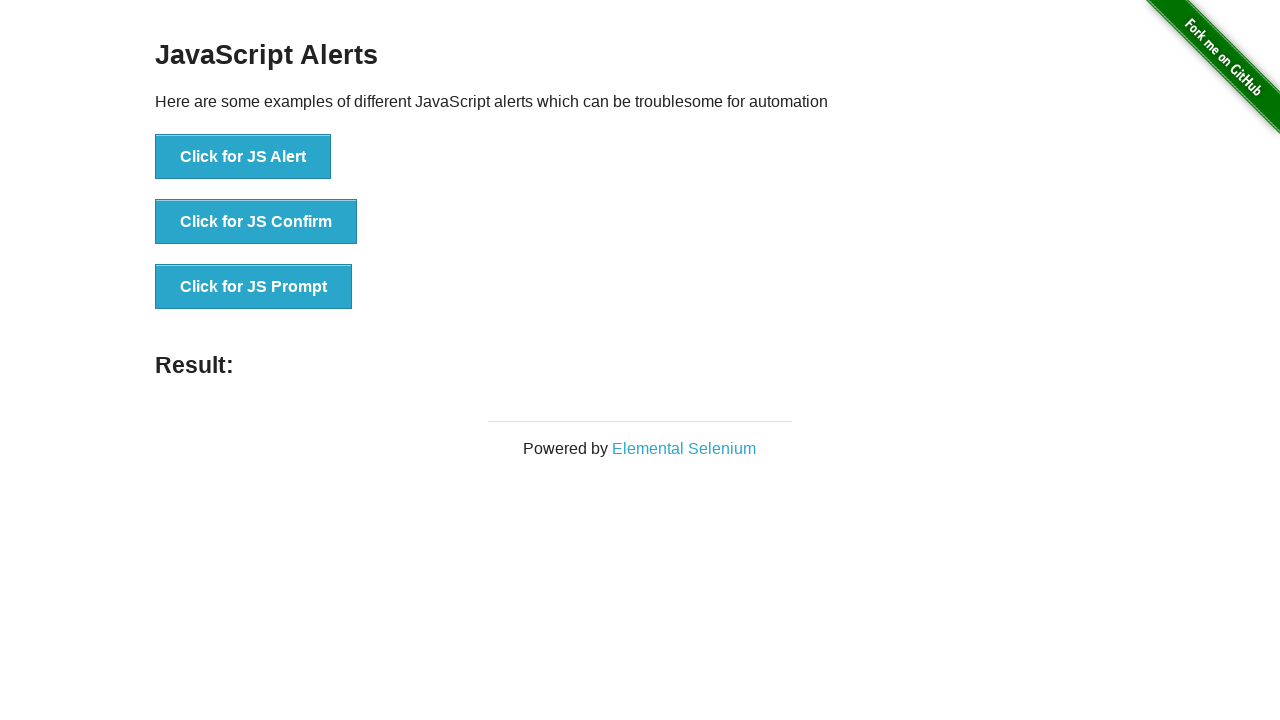

Clicked the JS Prompt button at (254, 287) on xpath=//button[text()="Click for JS Prompt"]
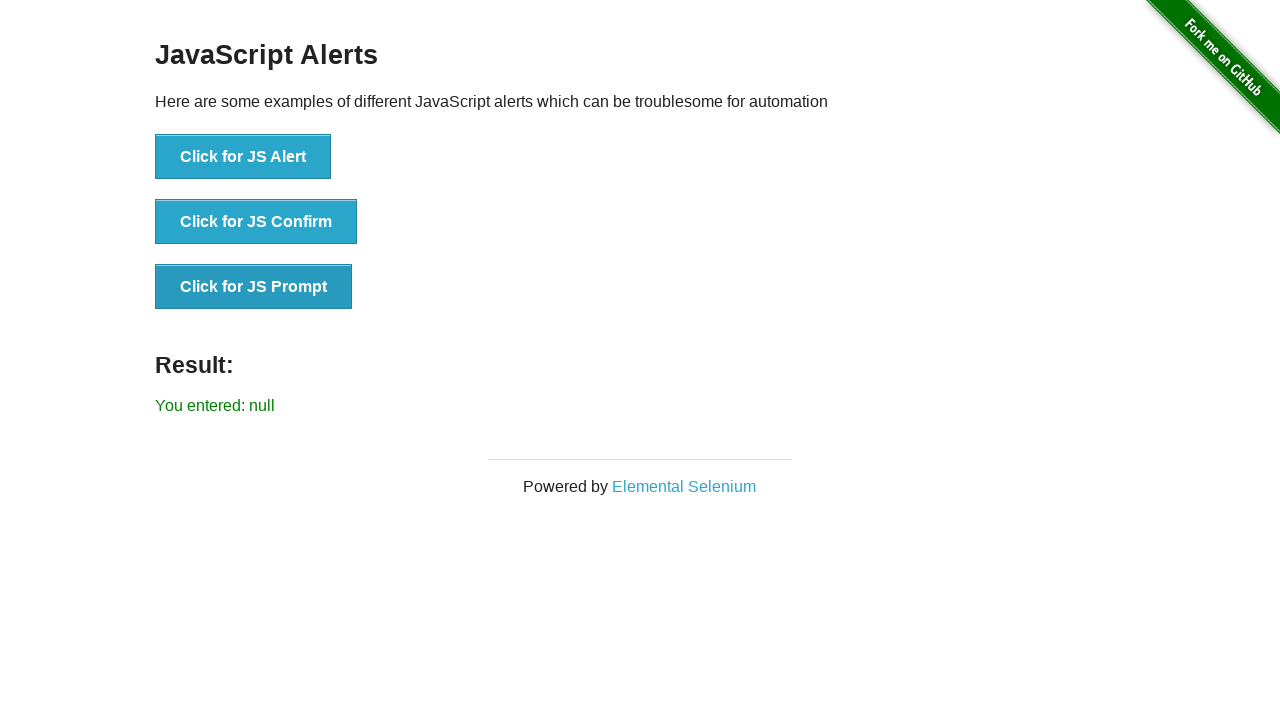

Set up dialog handler to dismiss prompt
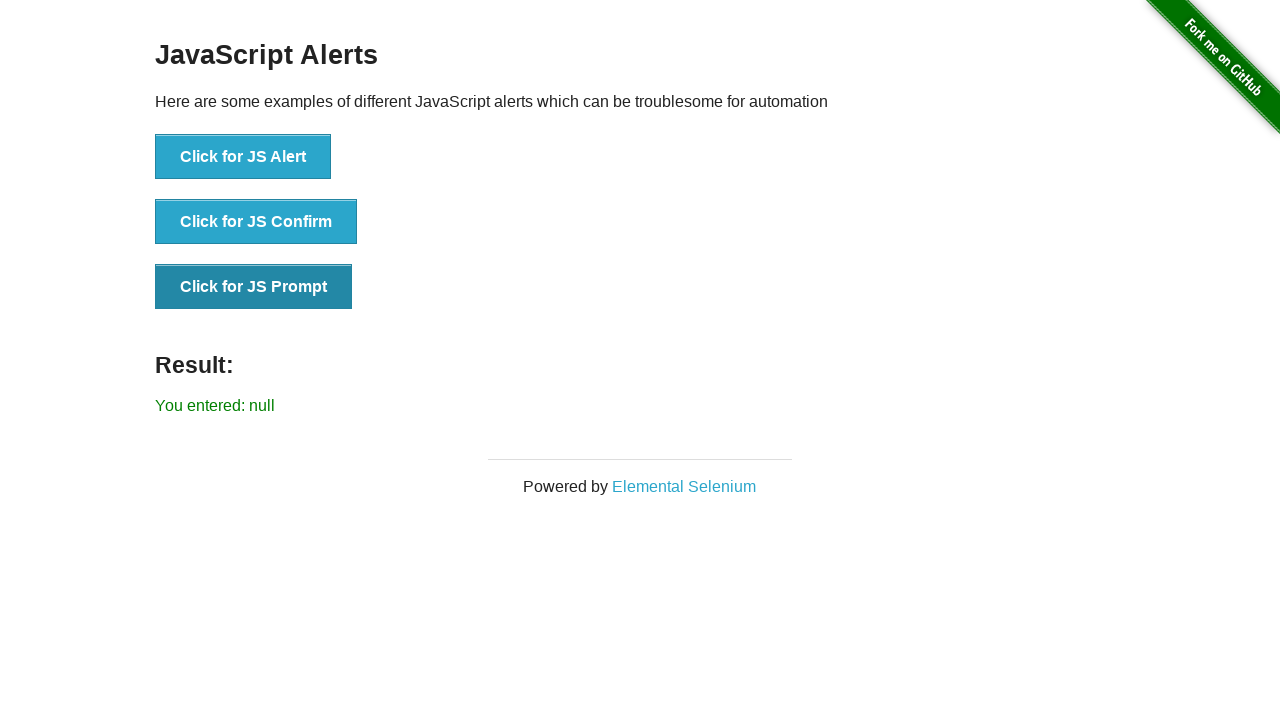

Retrieved result message text from page
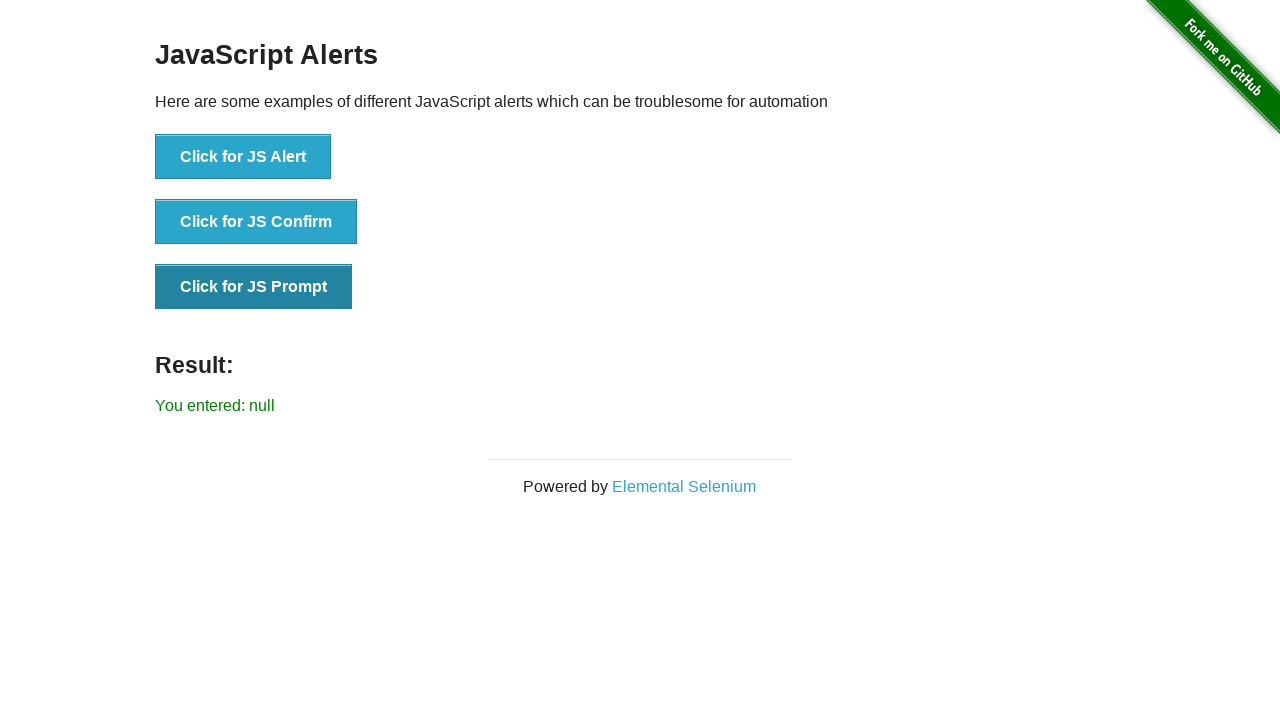

Verified result message is 'You entered: null' after dismissing prompt without text
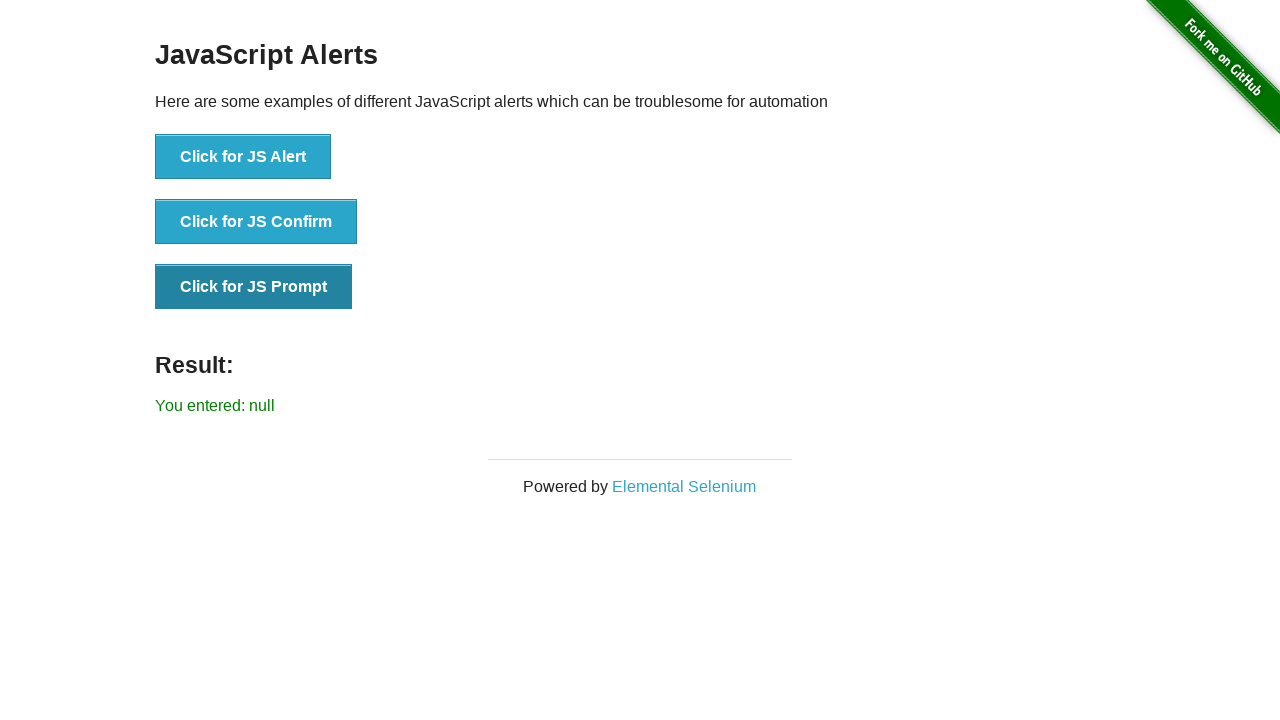

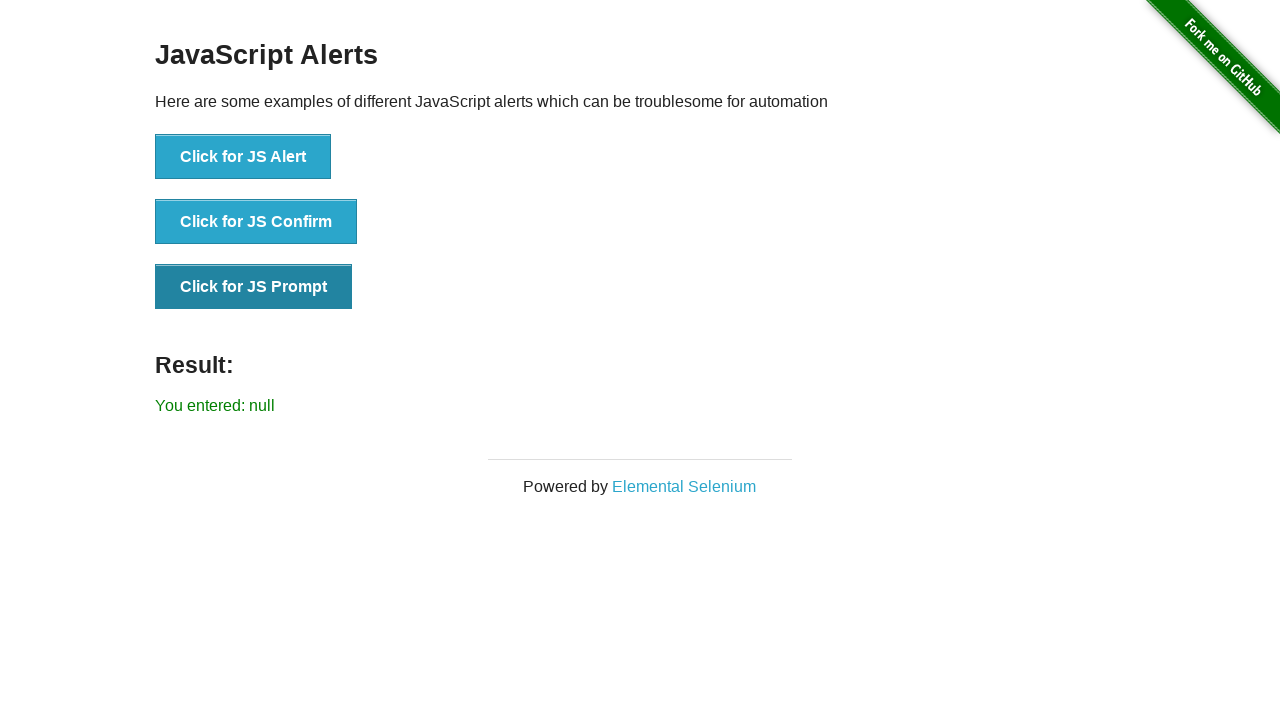